Tests window/tab handling by clicking a link that opens a new tab, demonstrating browser tab management functionality

Starting URL: https://testpages.eviltester.com/styled/windows-test.html

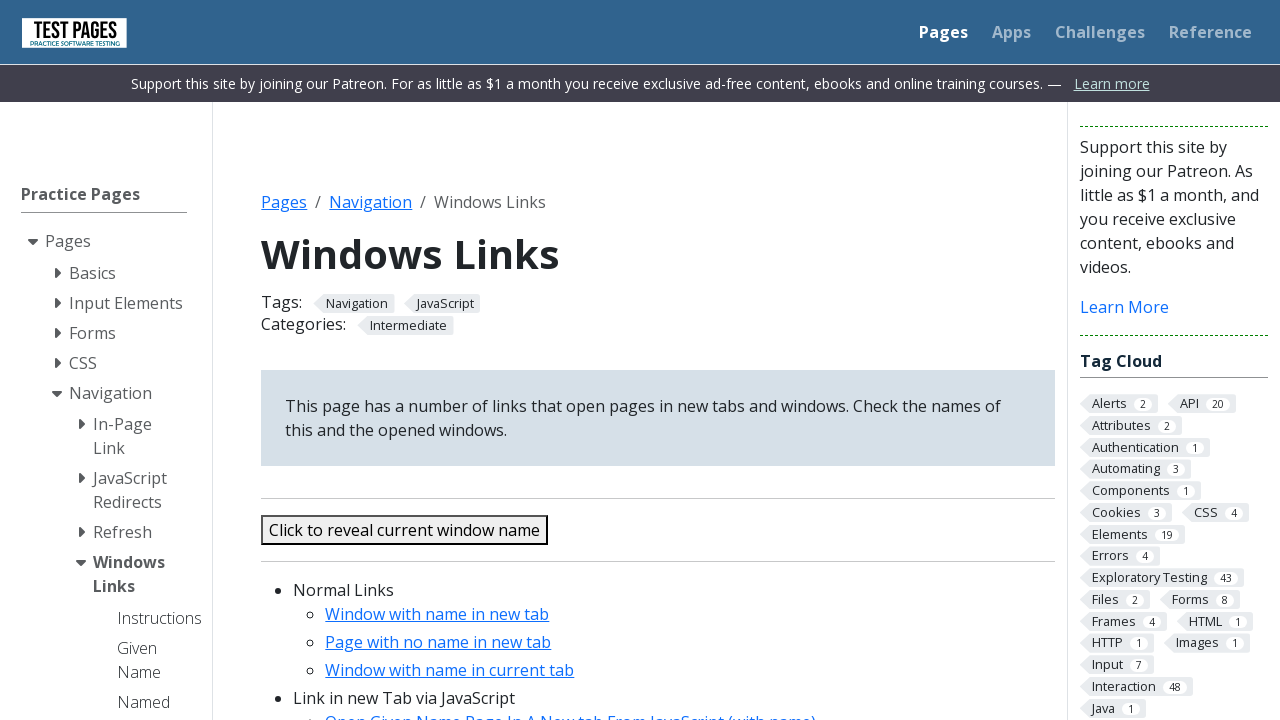

Clicked link to open a new tab at (437, 614) on a#gobasicajax
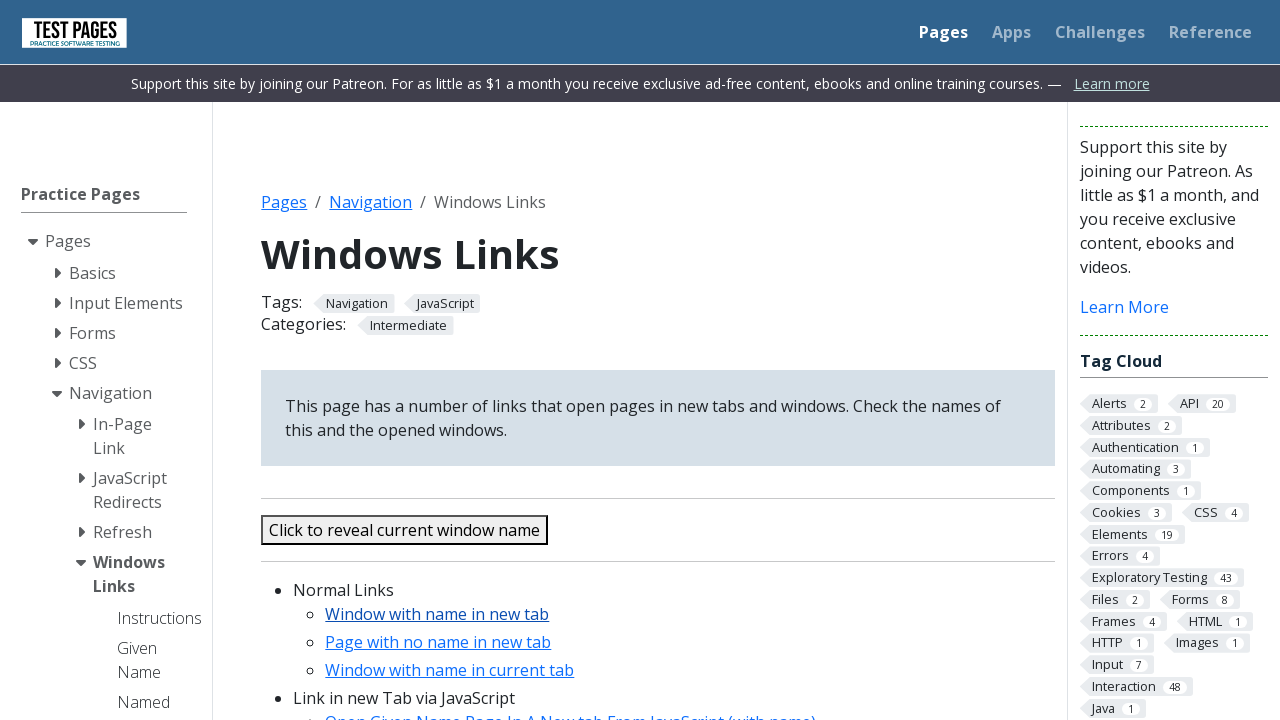

Waited 2 seconds for new tab to load
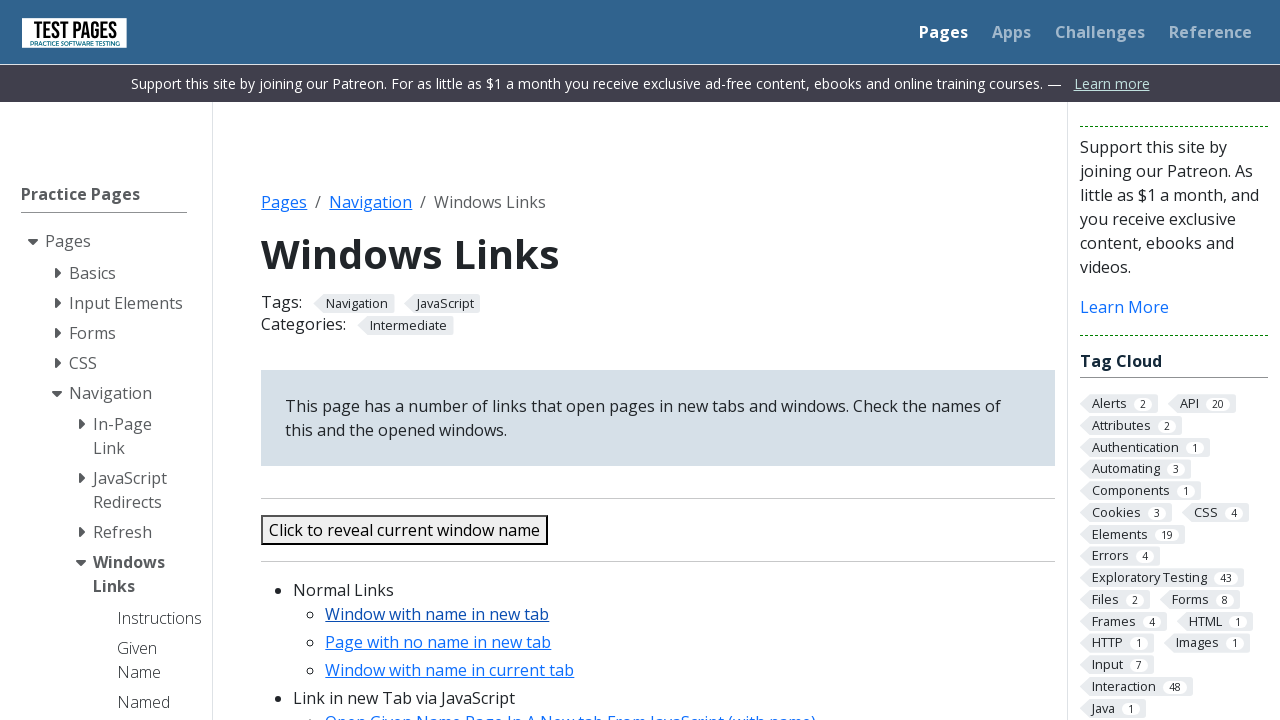

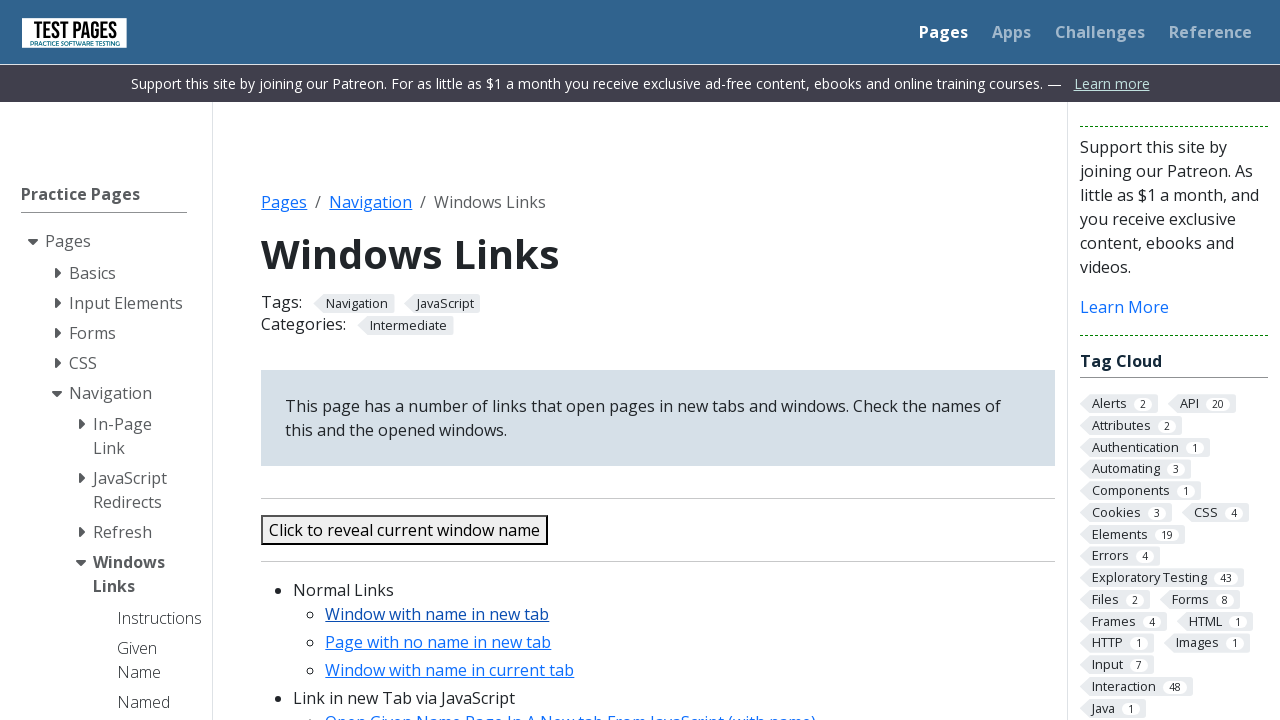